Tests sending text to a JavaScript prompt by clicking the third button, entering a name in the prompt, accepting it, and verifying the name appears in the result

Starting URL: https://the-internet.herokuapp.com/javascript_alerts

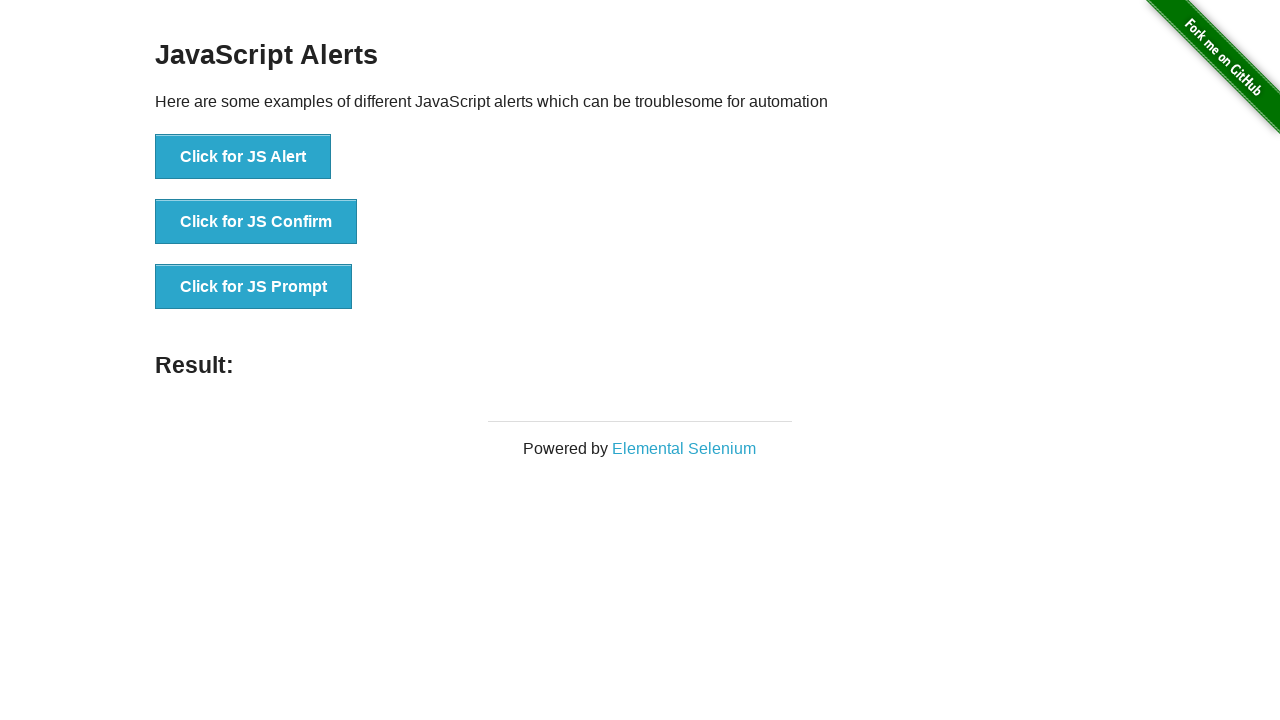

Set up dialog handler to accept prompt with 'Marcus'
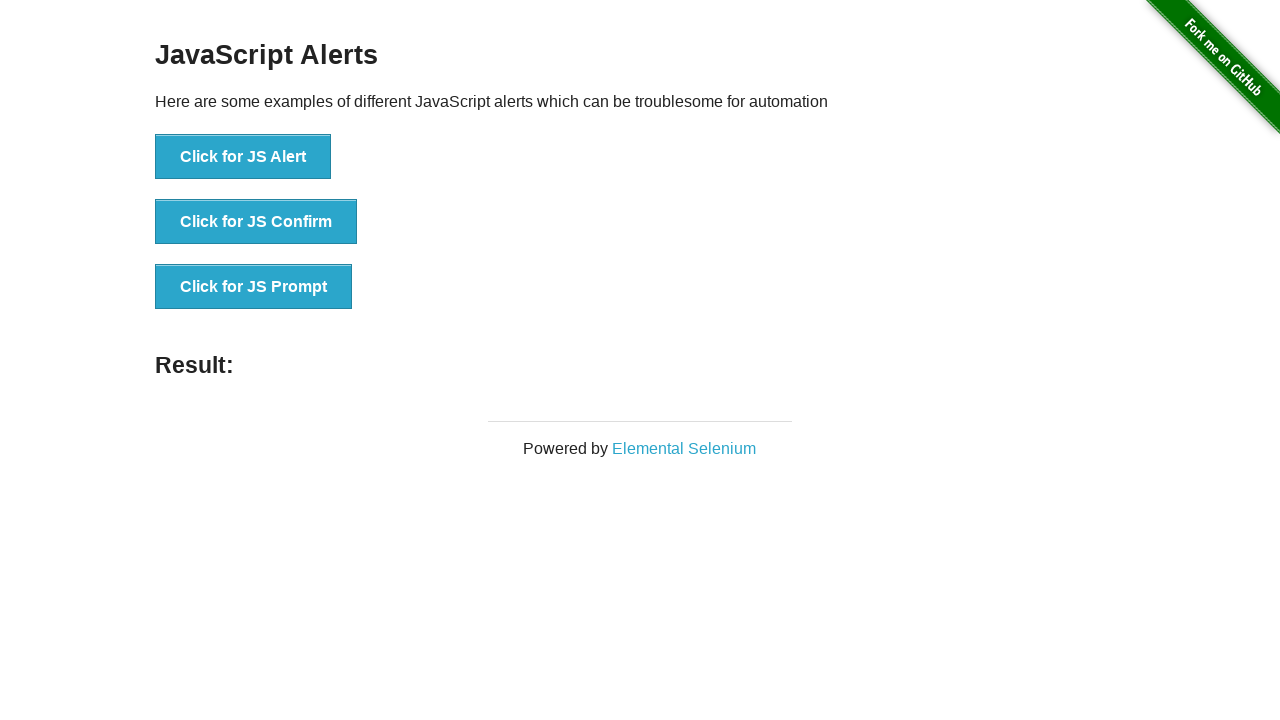

Clicked the JavaScript prompt button at (254, 287) on button[onclick='jsPrompt()']
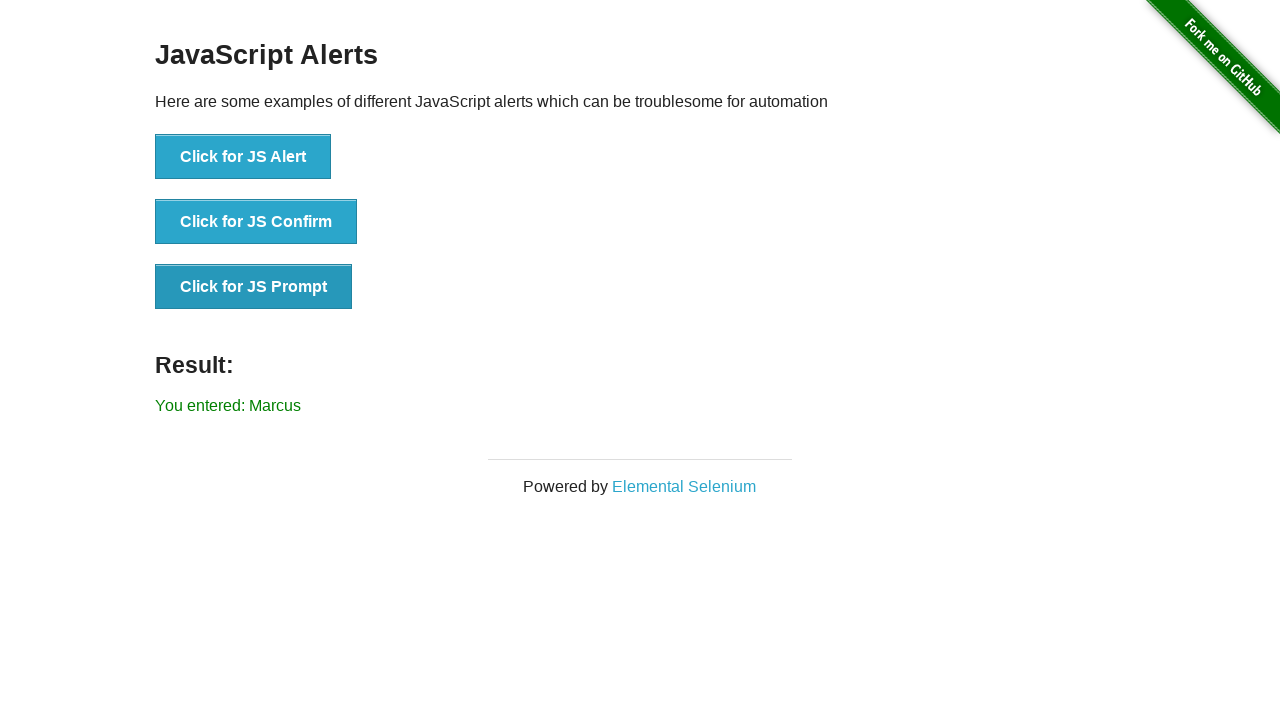

Result element loaded after prompt was accepted
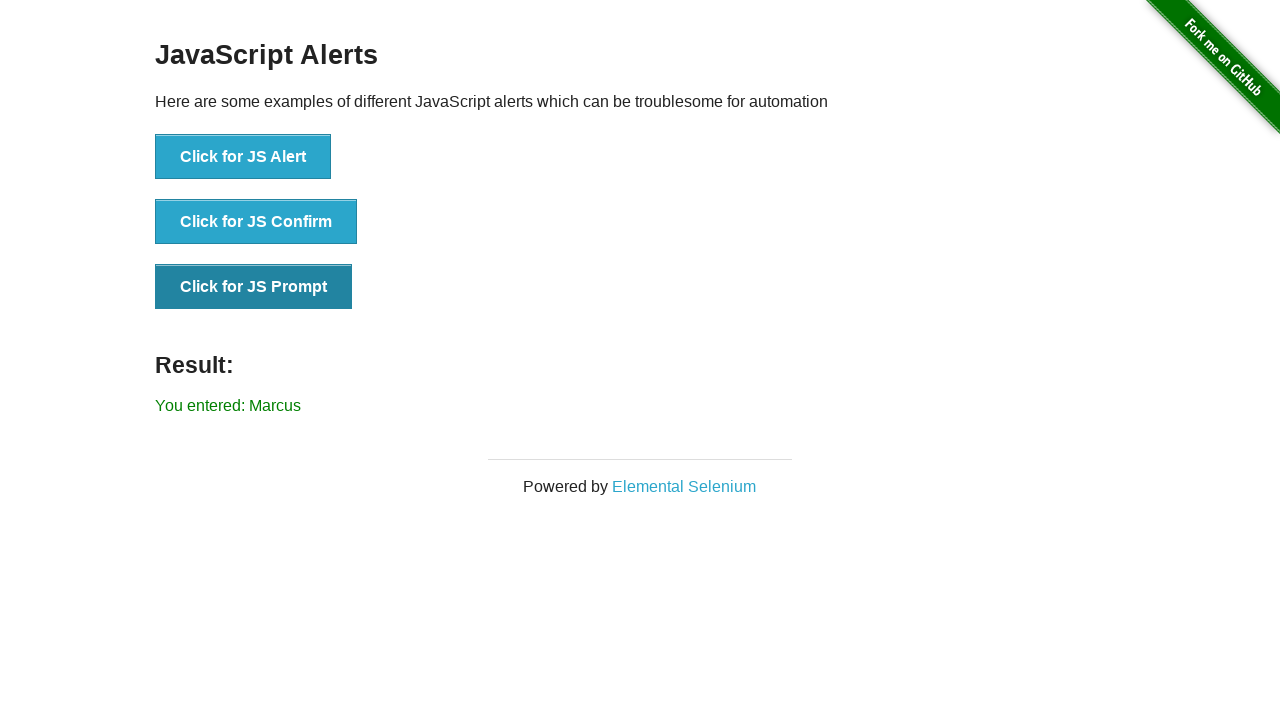

Retrieved result text content
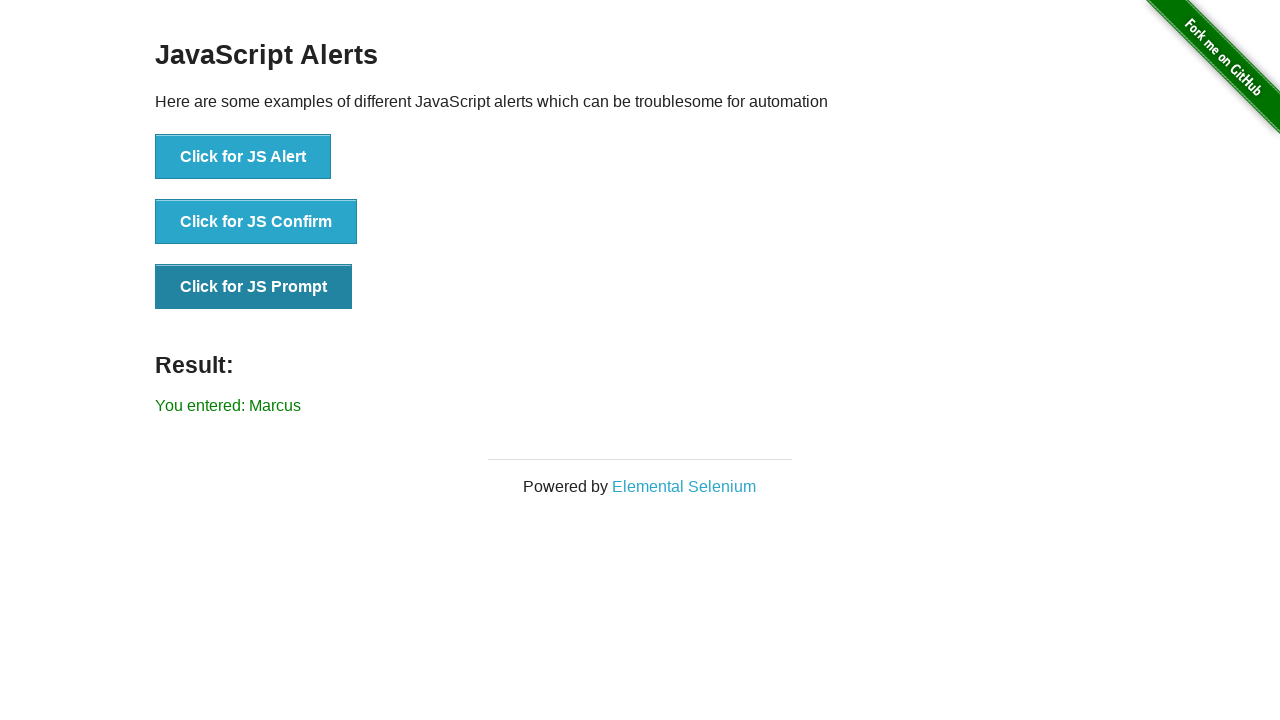

Verified that 'Marcus' appears in the result message
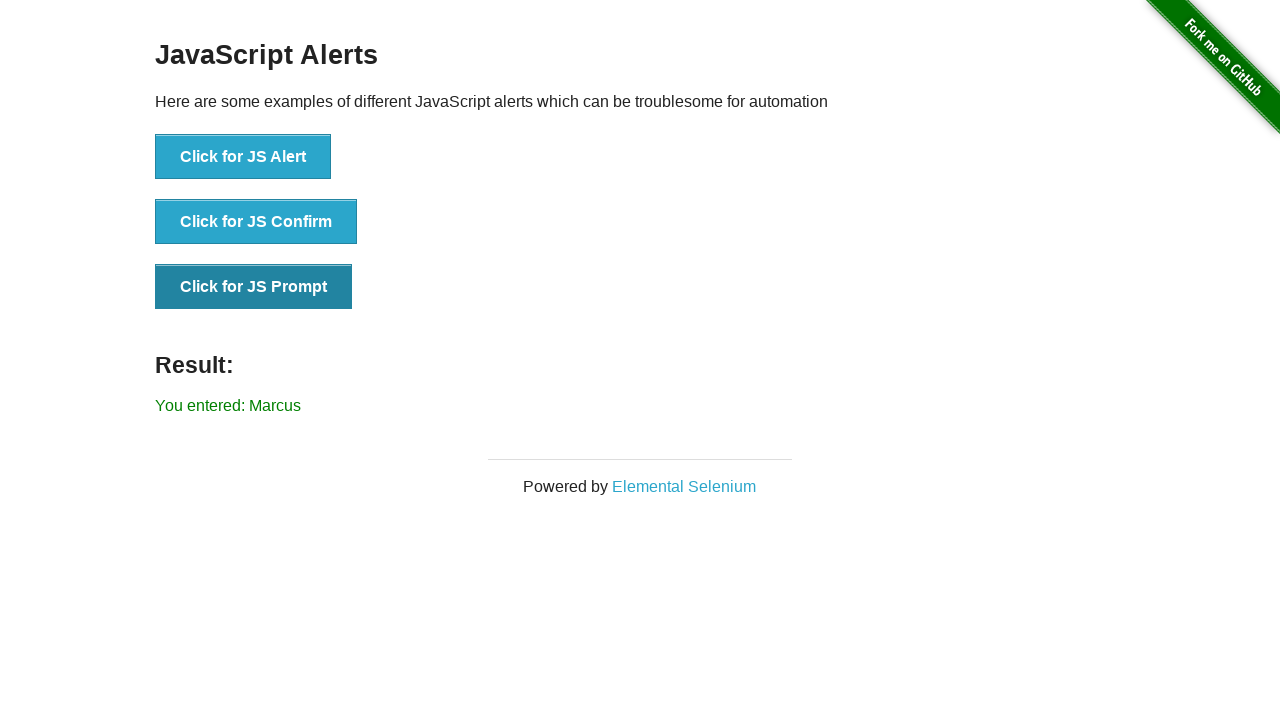

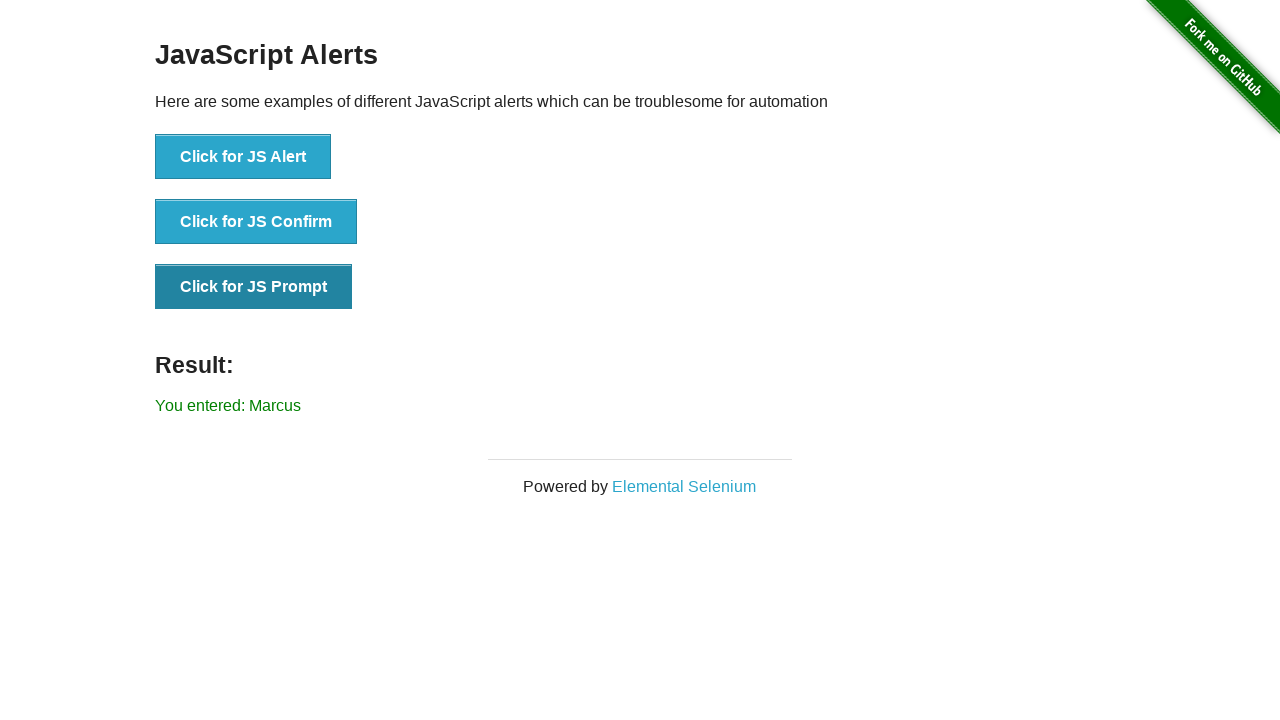